Tests the Disappearing Elements page by repeatedly attempting to find all 5 menu options, refreshing the page until the randomly appearing 5th element is found

Starting URL: http://the-internet.herokuapp.com/

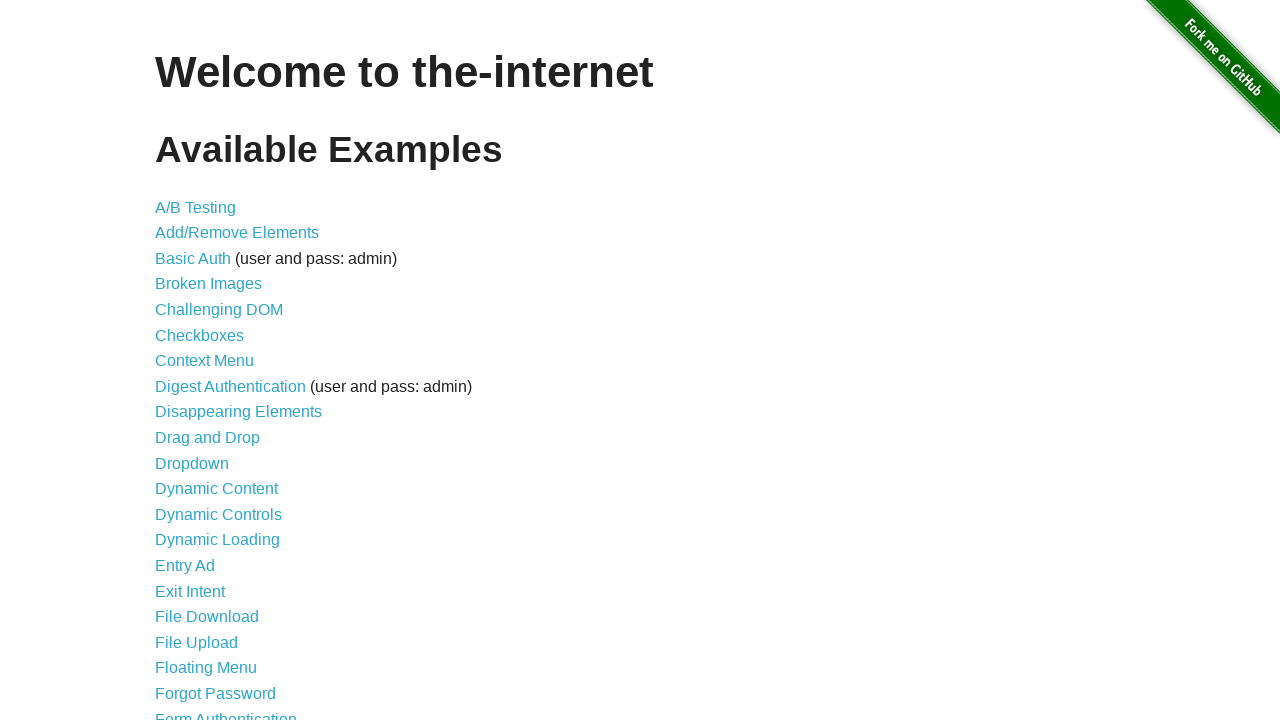

Clicked on Disappearing Elements link at (238, 412) on text=Disappearing Elements
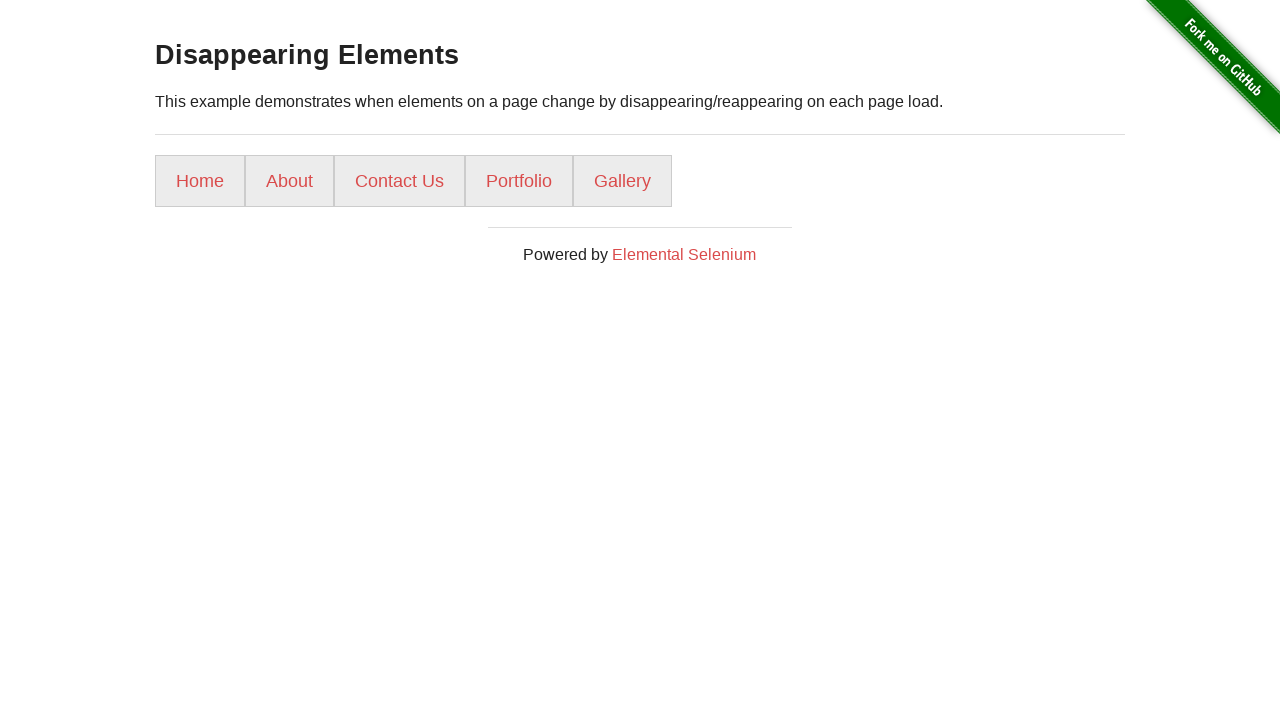

Disappearing Elements page loaded
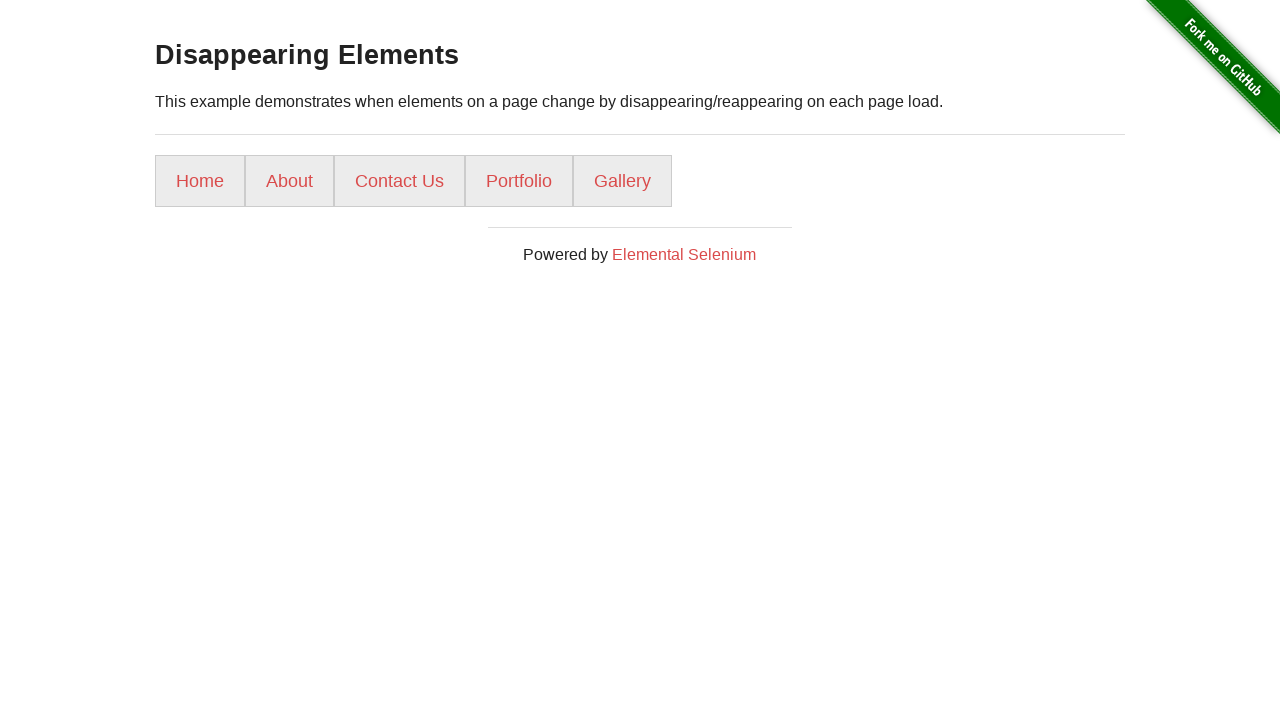

All 5 menu options found in 1 tries
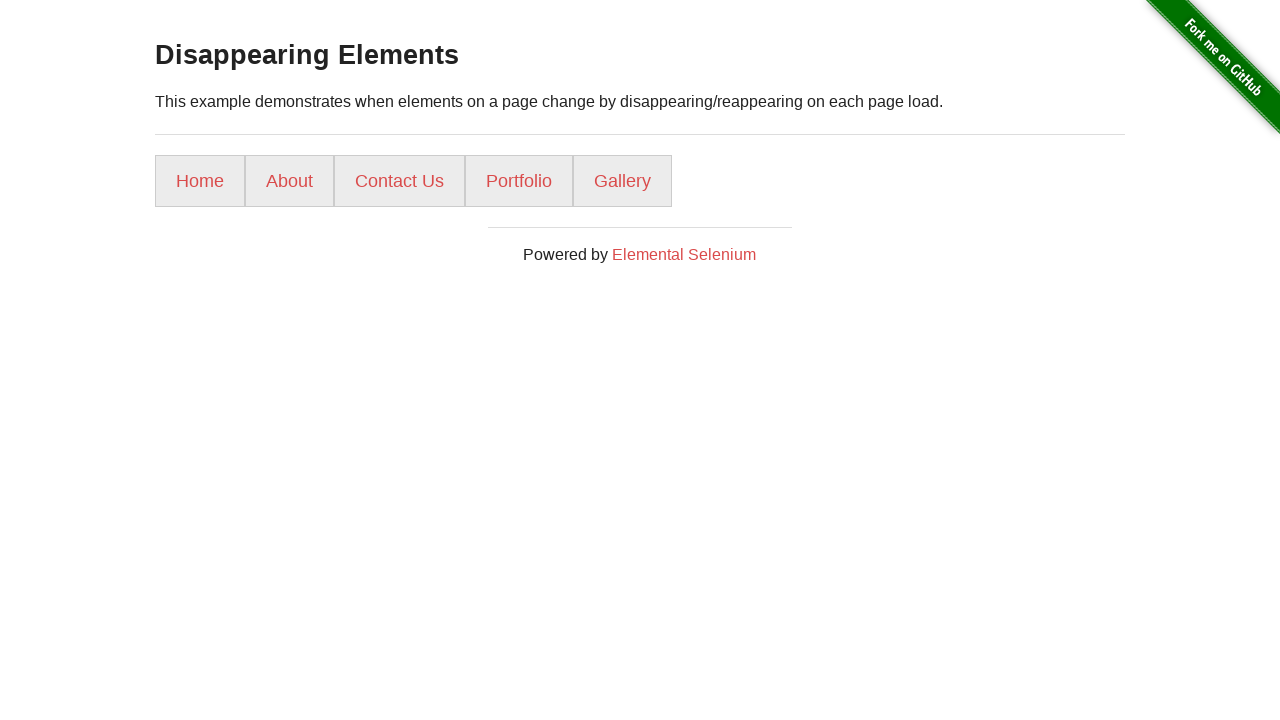

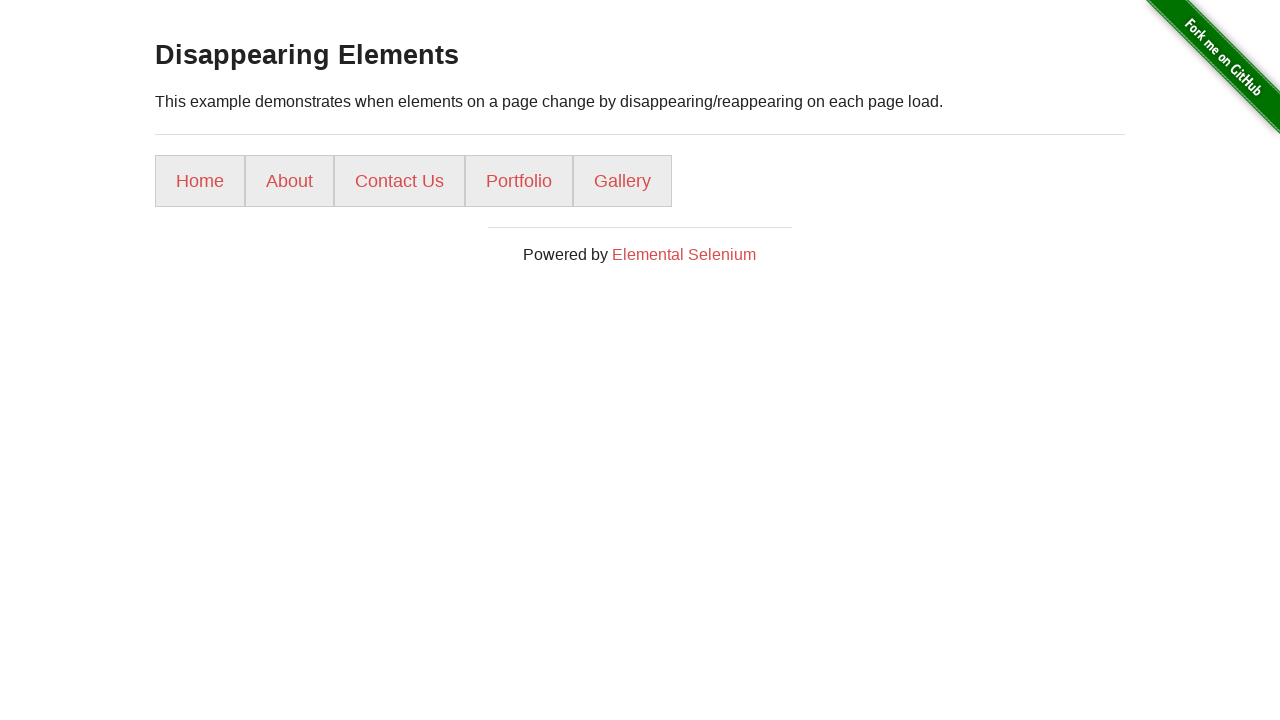